Tests the homepage of demoblaze.com by validating the page URL and title match expected values

Starting URL: https://www.demoblaze.com/index.html

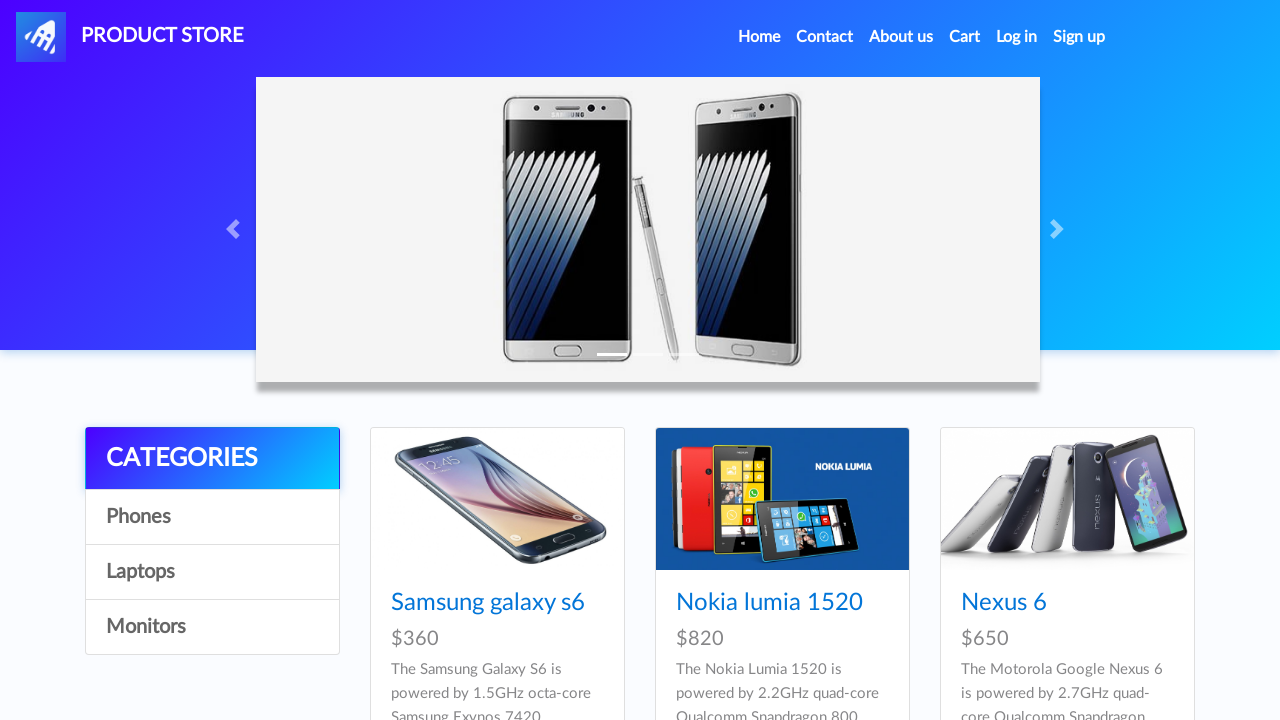

Validated page URL matches https://www.demoblaze.com/index.html
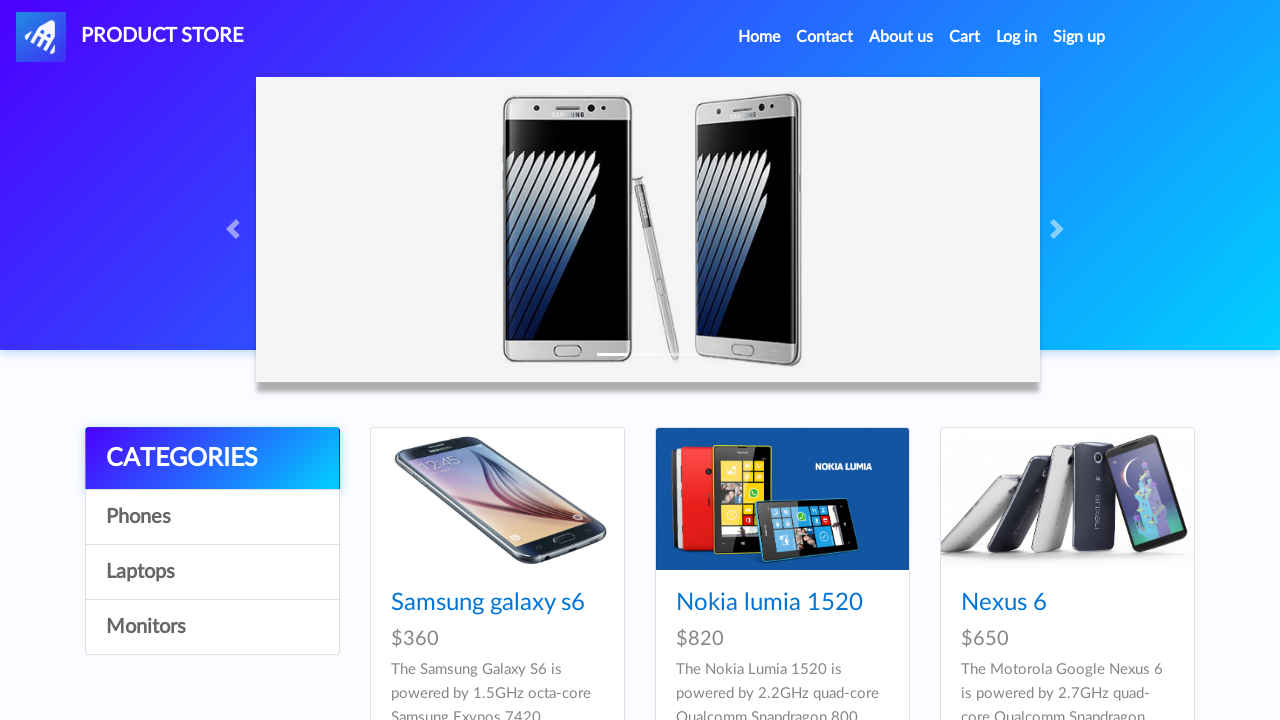

Validated page title matches 'STORE'
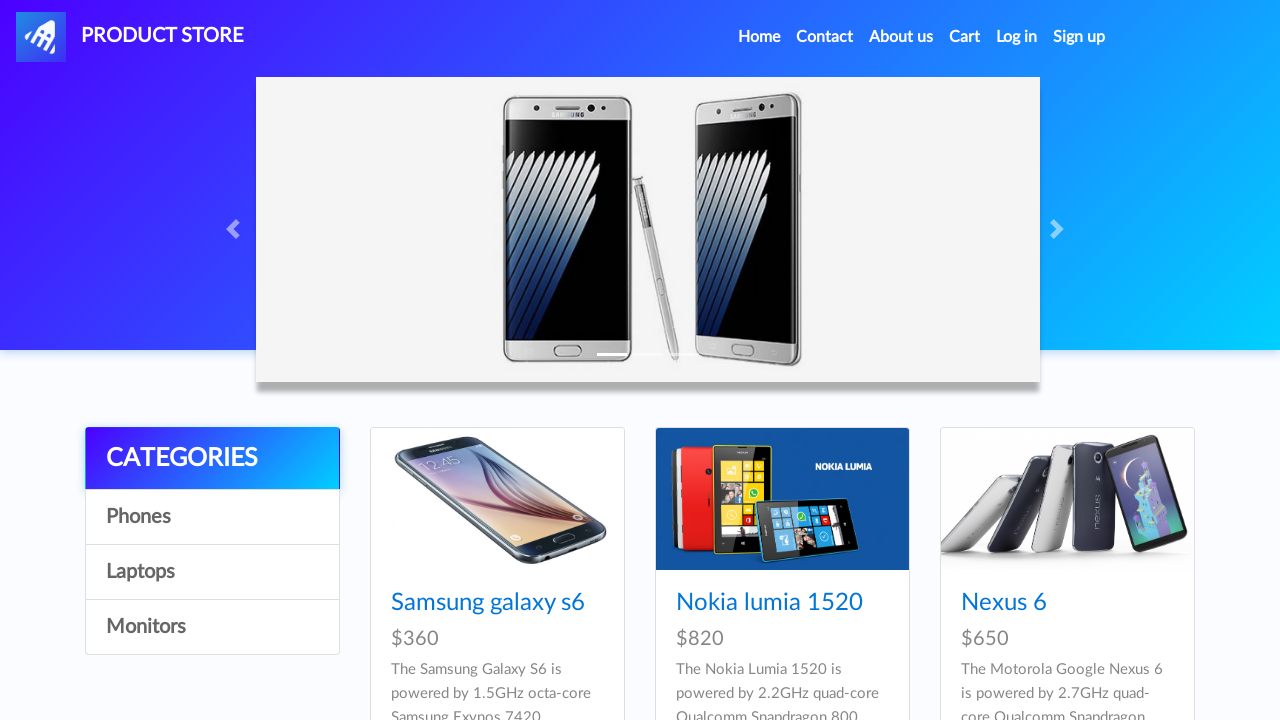

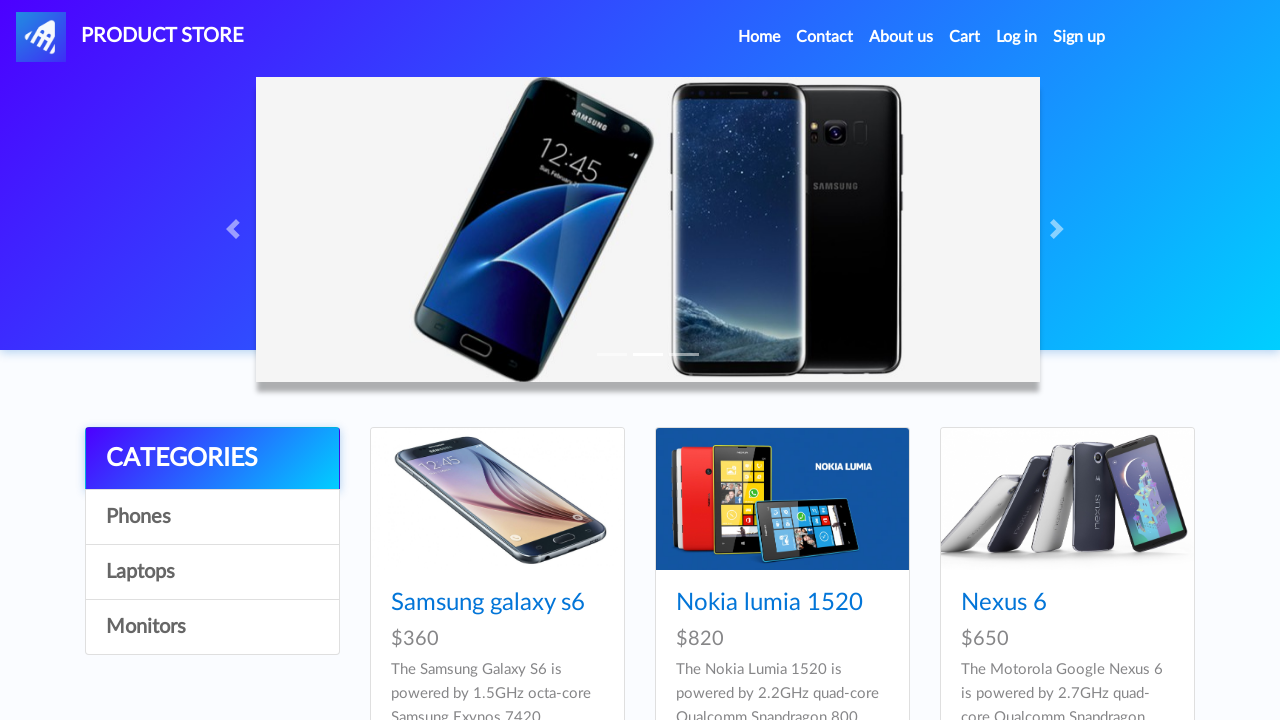